Tests that the todo counter displays the correct number of items

Starting URL: https://demo.playwright.dev/todomvc

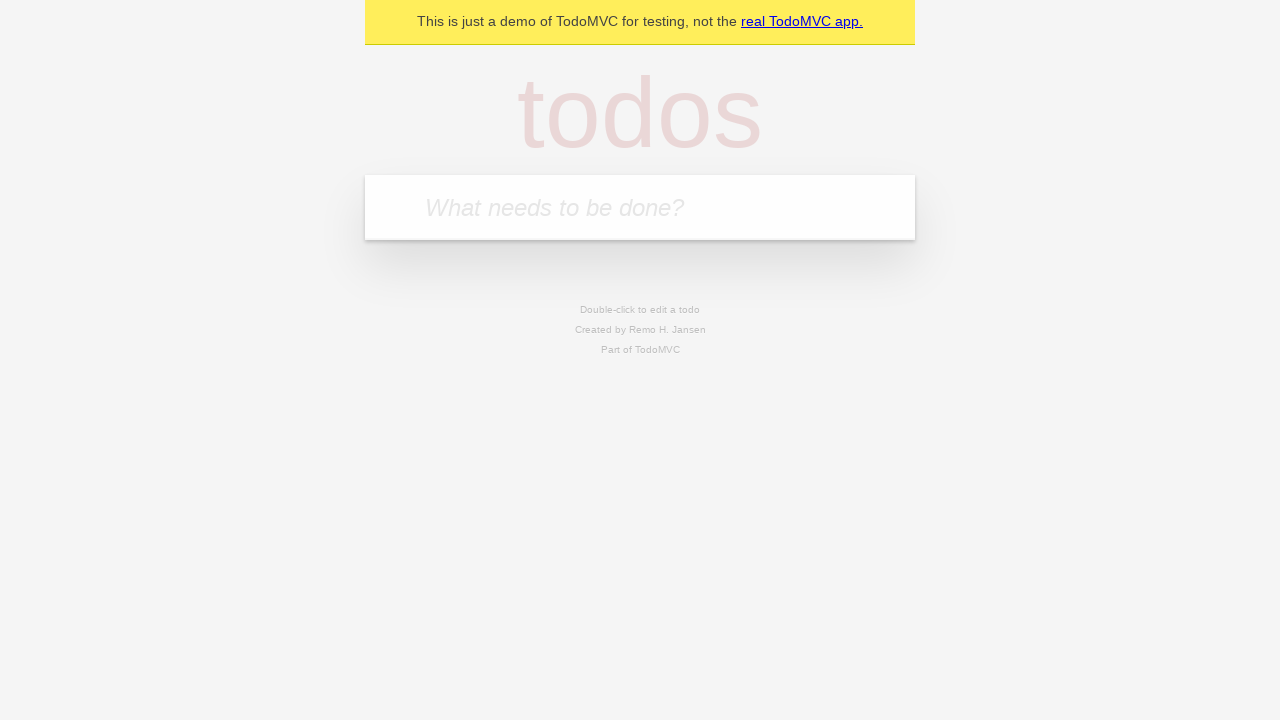

Located the todo input field
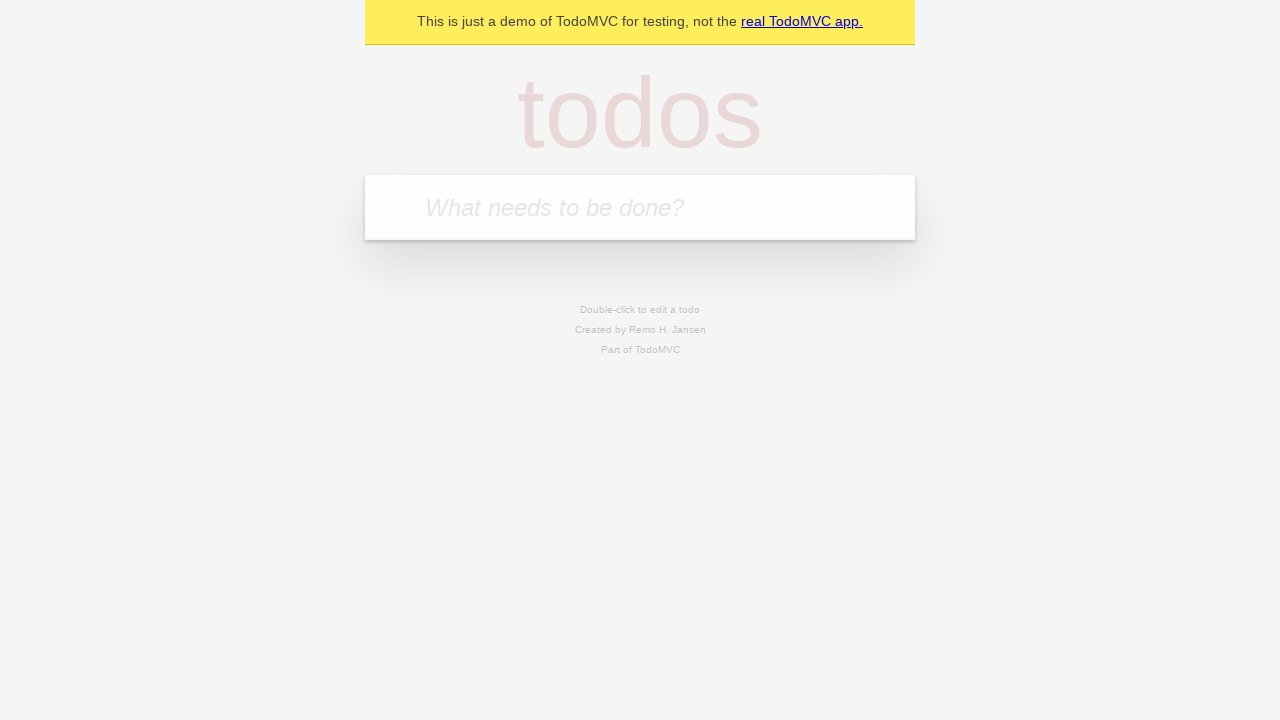

Filled first todo item with 'buy some cheese' on internal:attr=[placeholder="What needs to be done?"i]
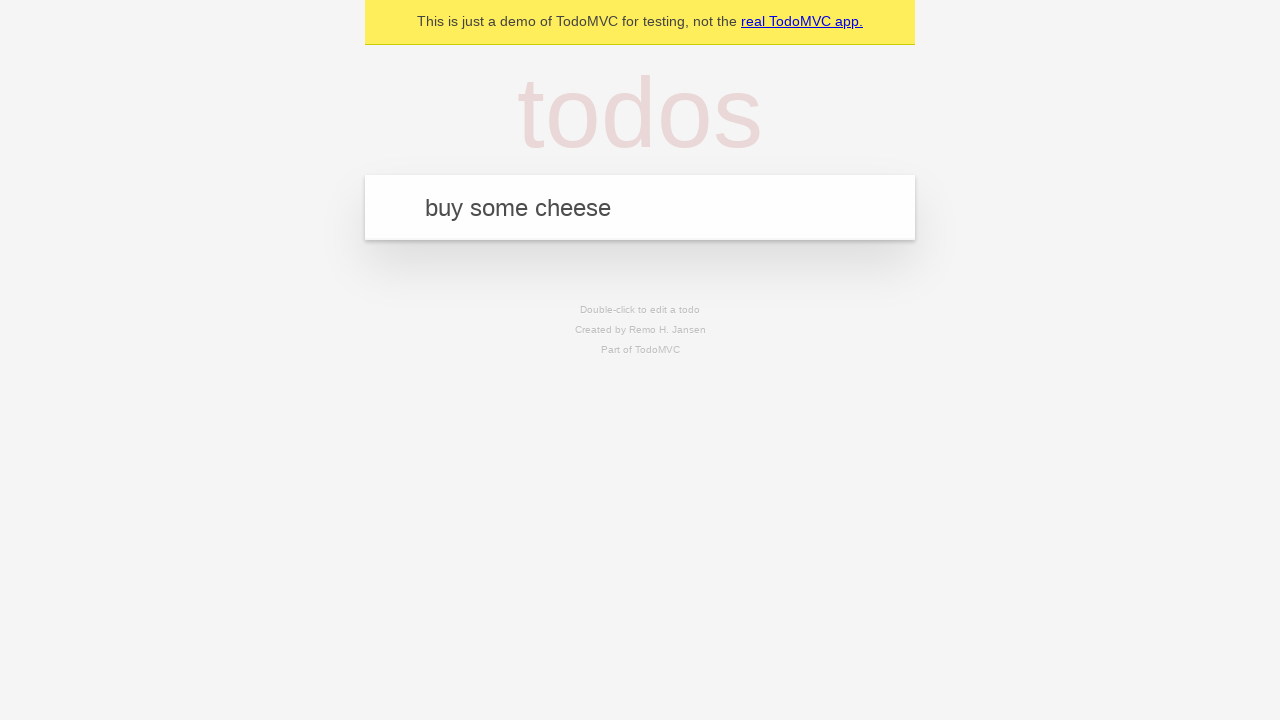

Pressed Enter to create first todo on internal:attr=[placeholder="What needs to be done?"i]
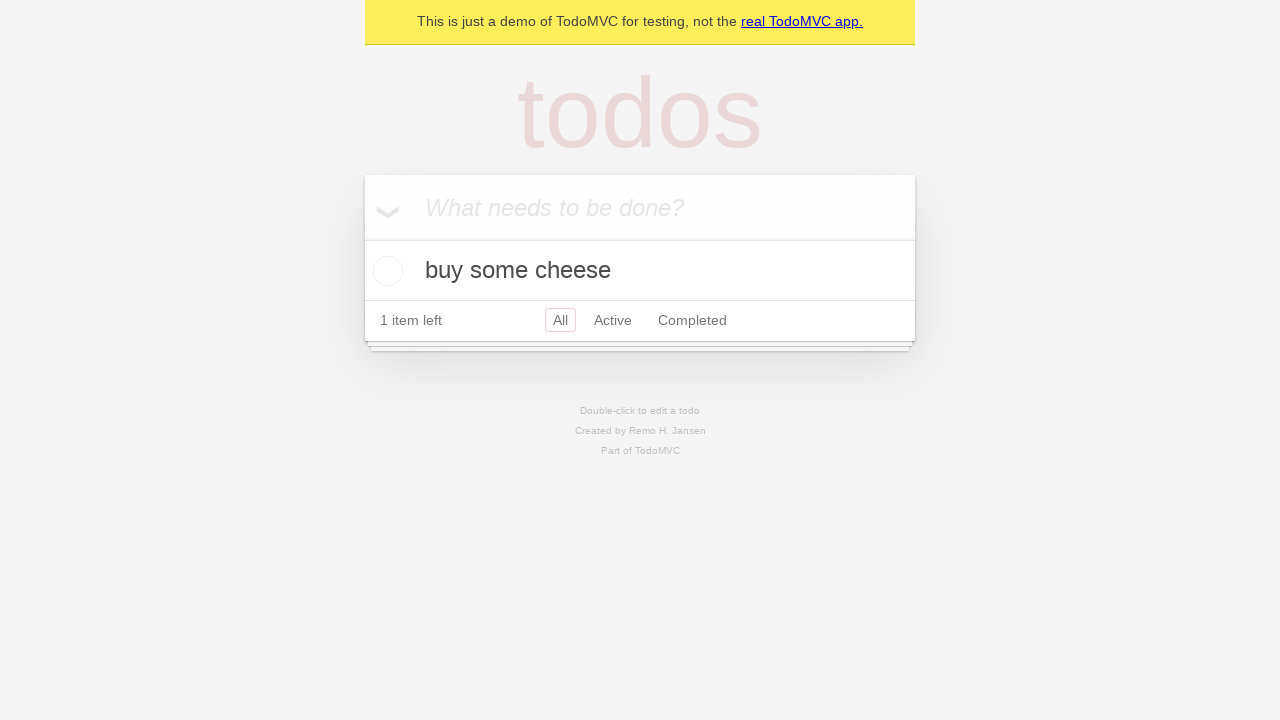

Todo counter updated after adding first item
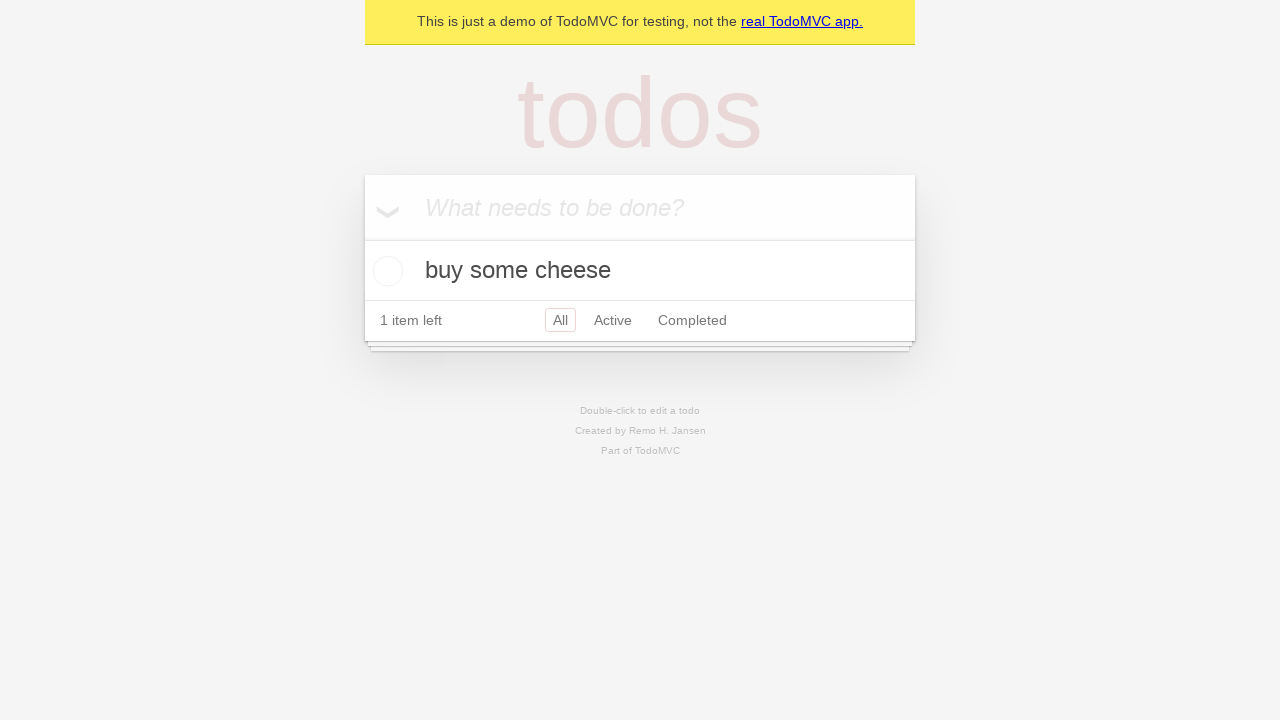

Filled second todo item with 'feed the cat' on internal:attr=[placeholder="What needs to be done?"i]
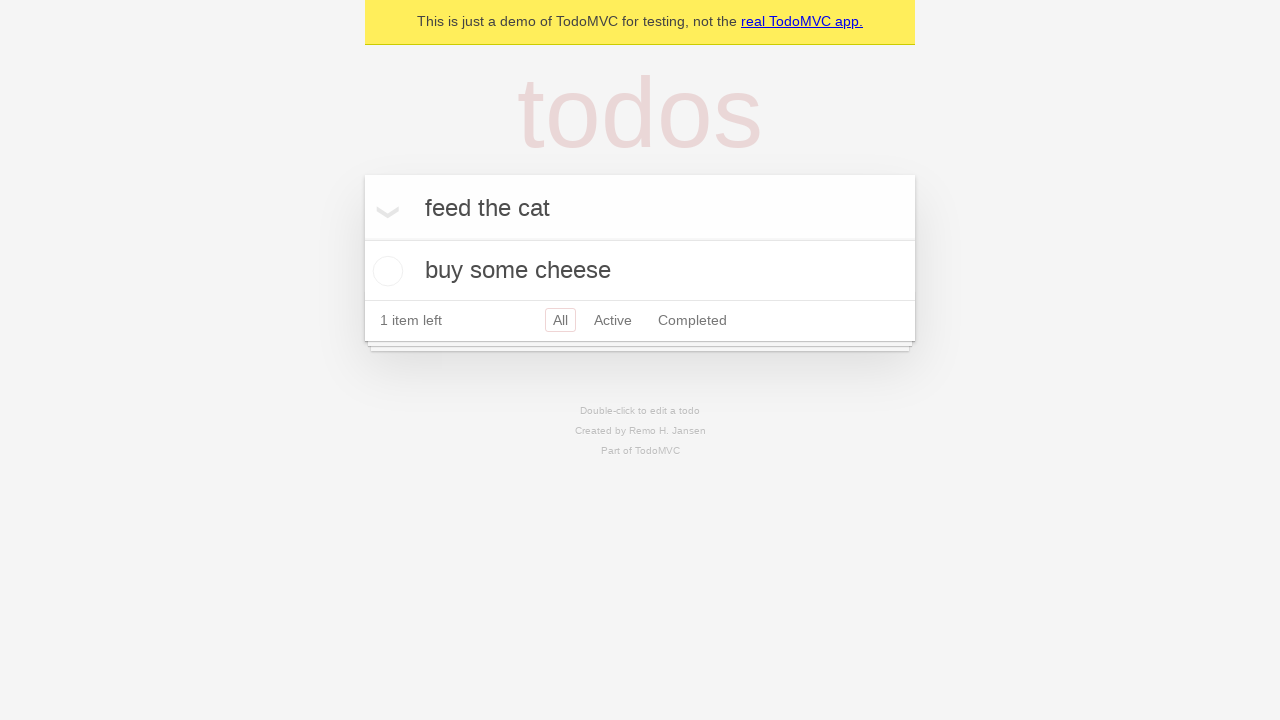

Pressed Enter to create second todo on internal:attr=[placeholder="What needs to be done?"i]
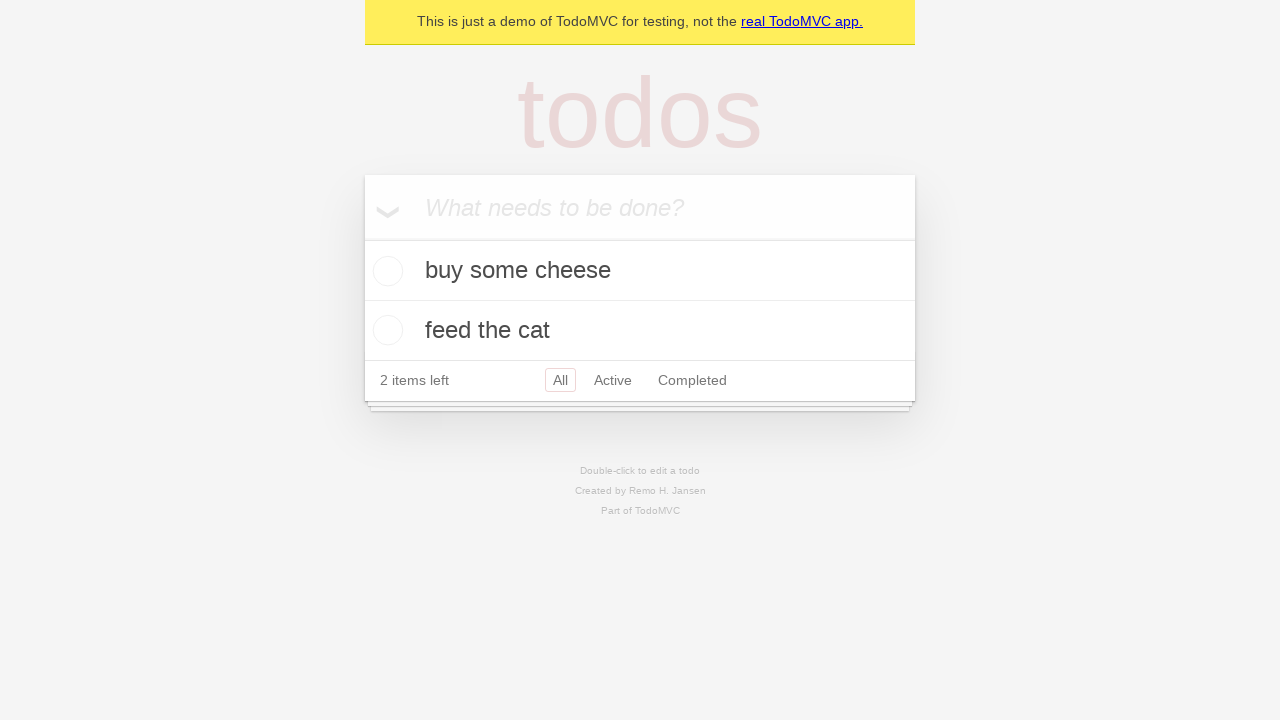

Todo counter updated after adding second item, displaying 2 items
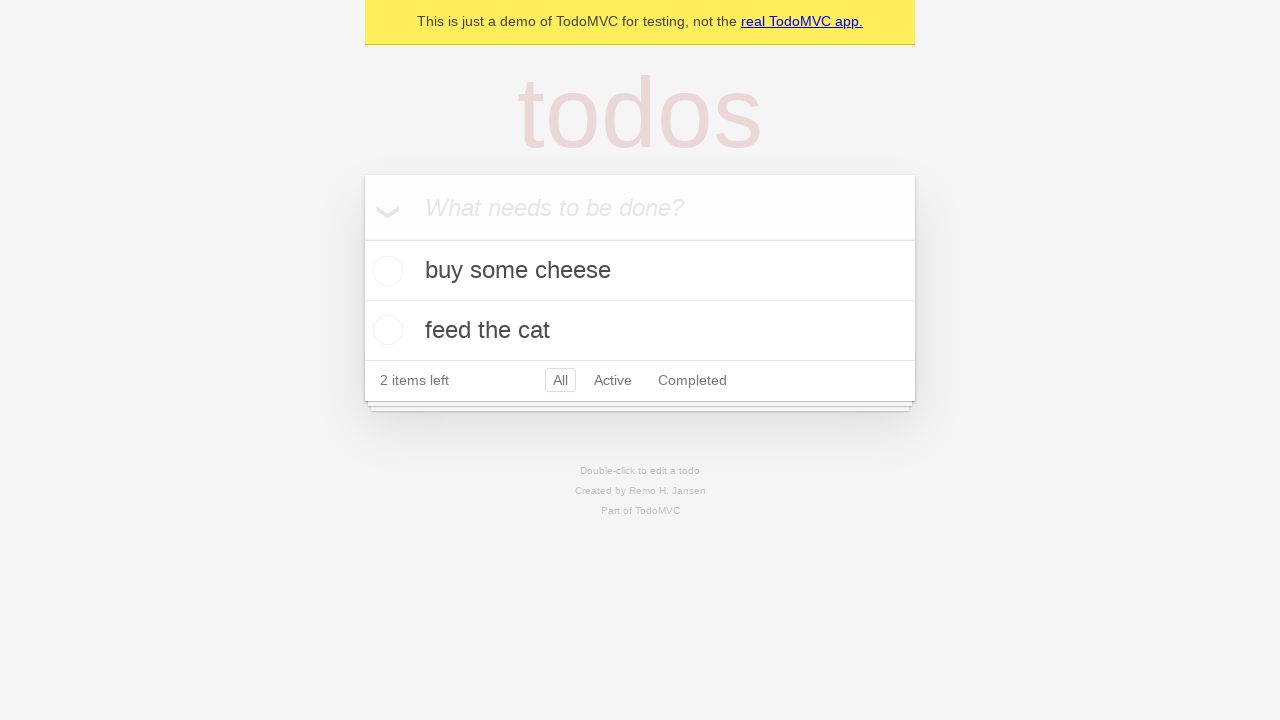

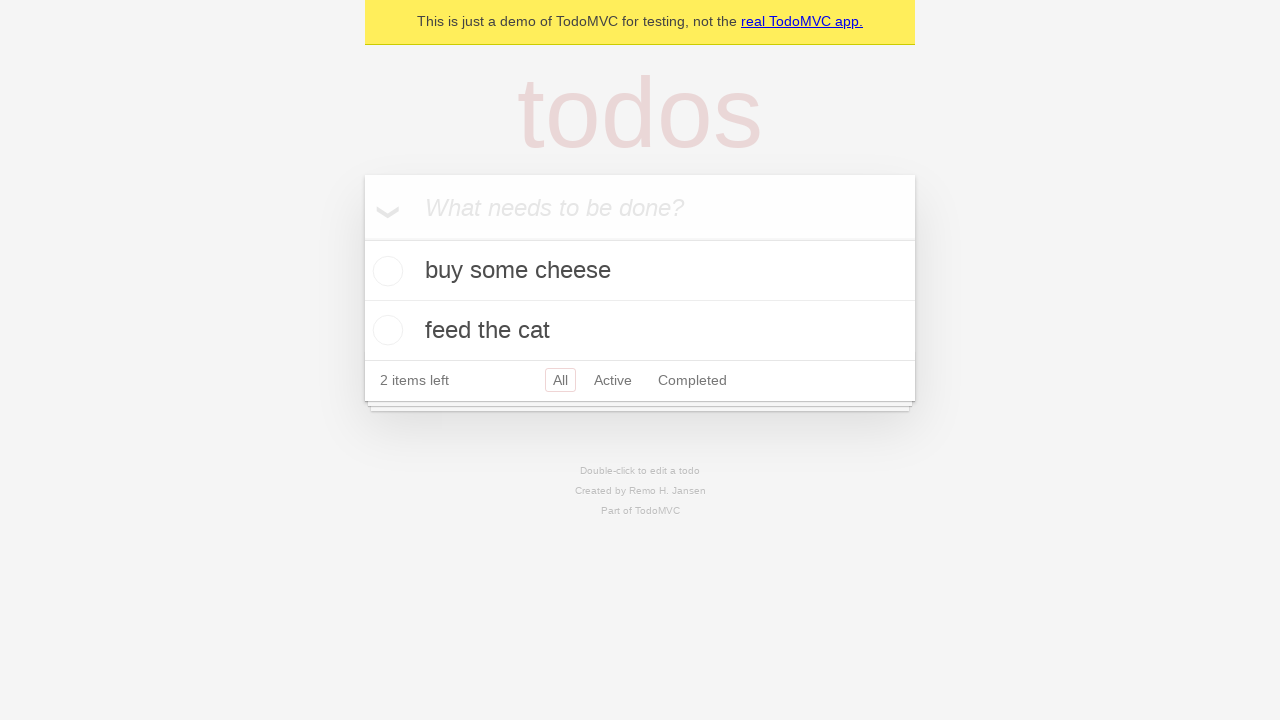